Tests drag and drop functionality by dragging a draggable element and dropping it onto a droppable target

Starting URL: https://demoqa.com/droppable

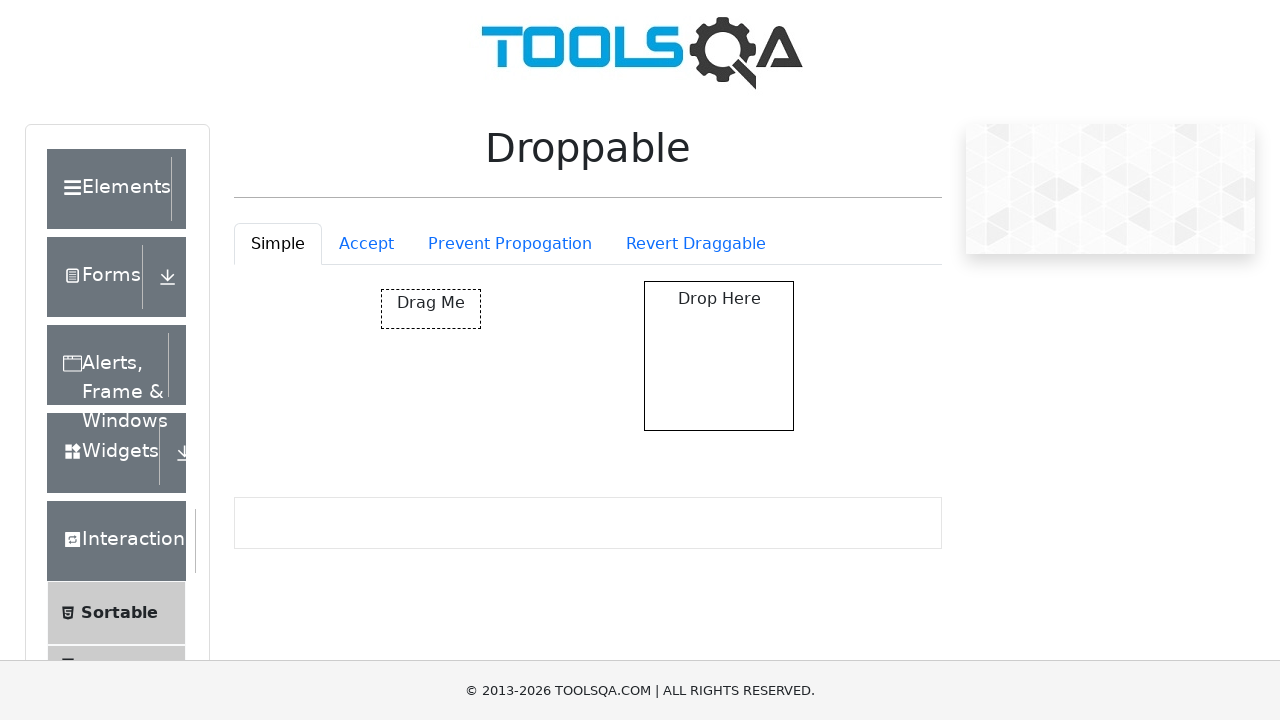

Dragged draggable element and dropped it onto droppable target at (719, 356)
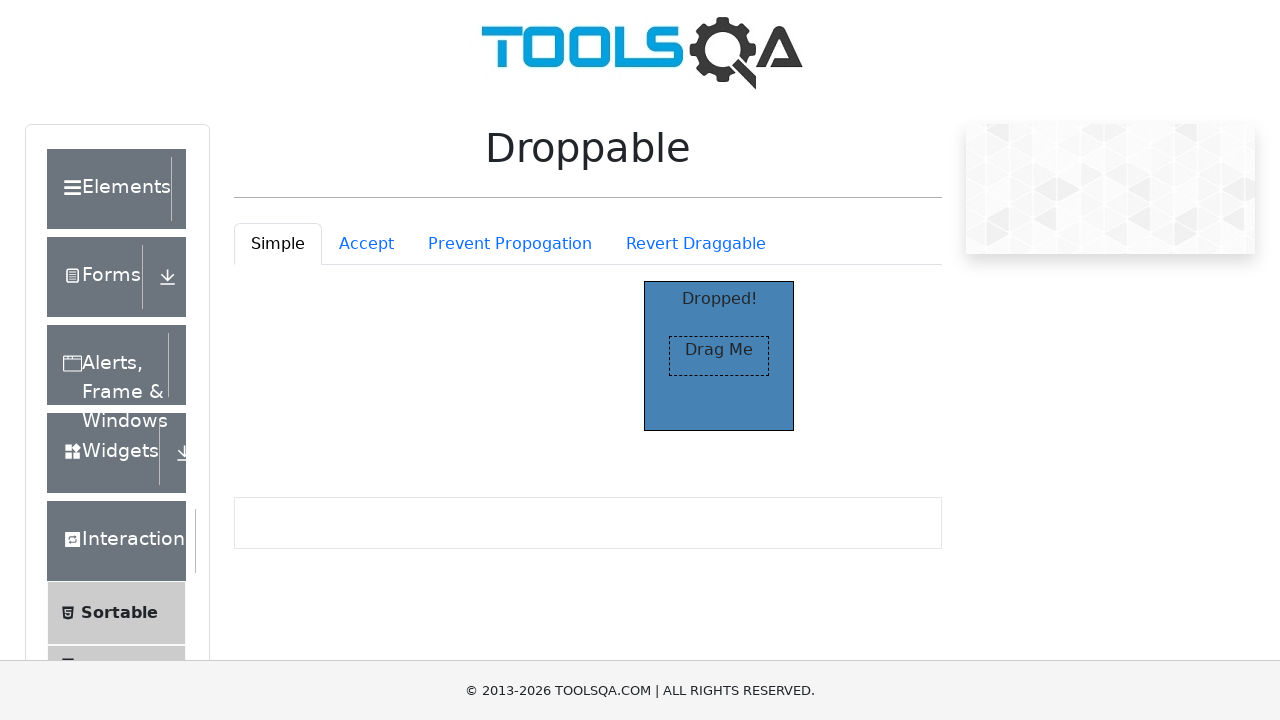

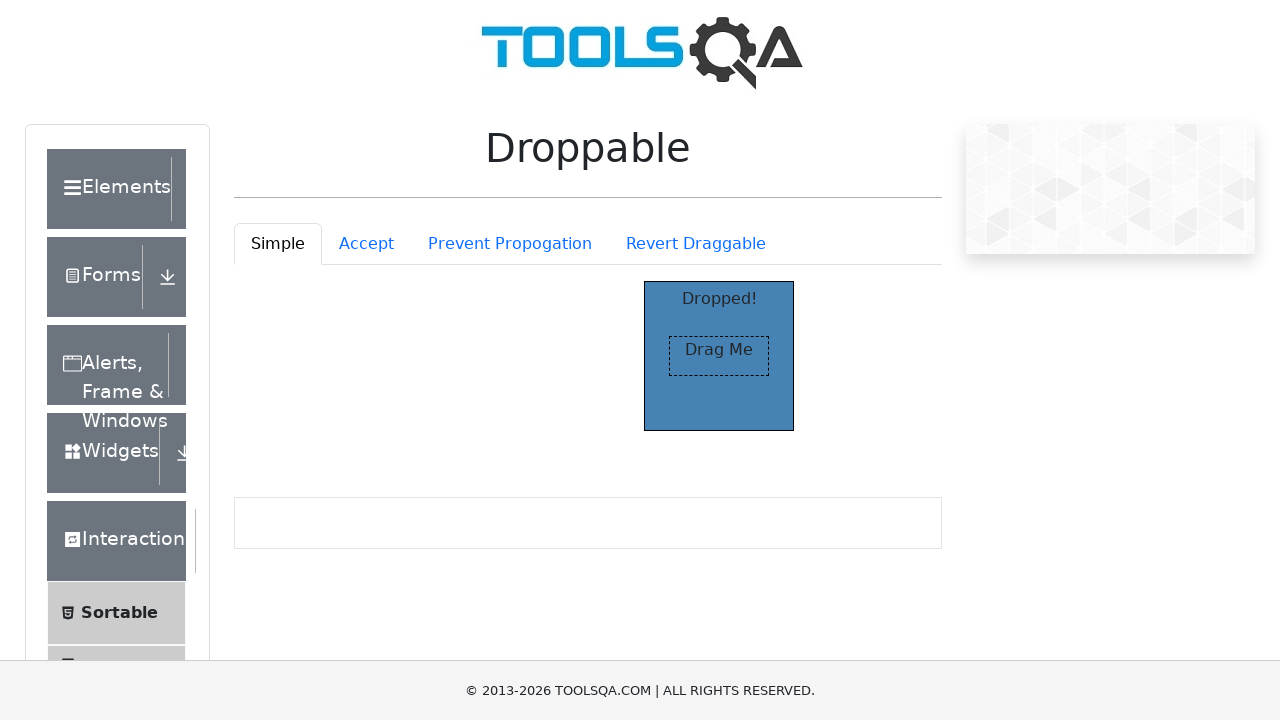